Tests an e-commerce shopping flow by adding specific vegetables (Cucumber, Brocolli, Beetroot) to the cart, proceeding to checkout, applying a promo code, and verifying the promo is applied successfully.

Starting URL: https://rahulshettyacademy.com/seleniumPractise/

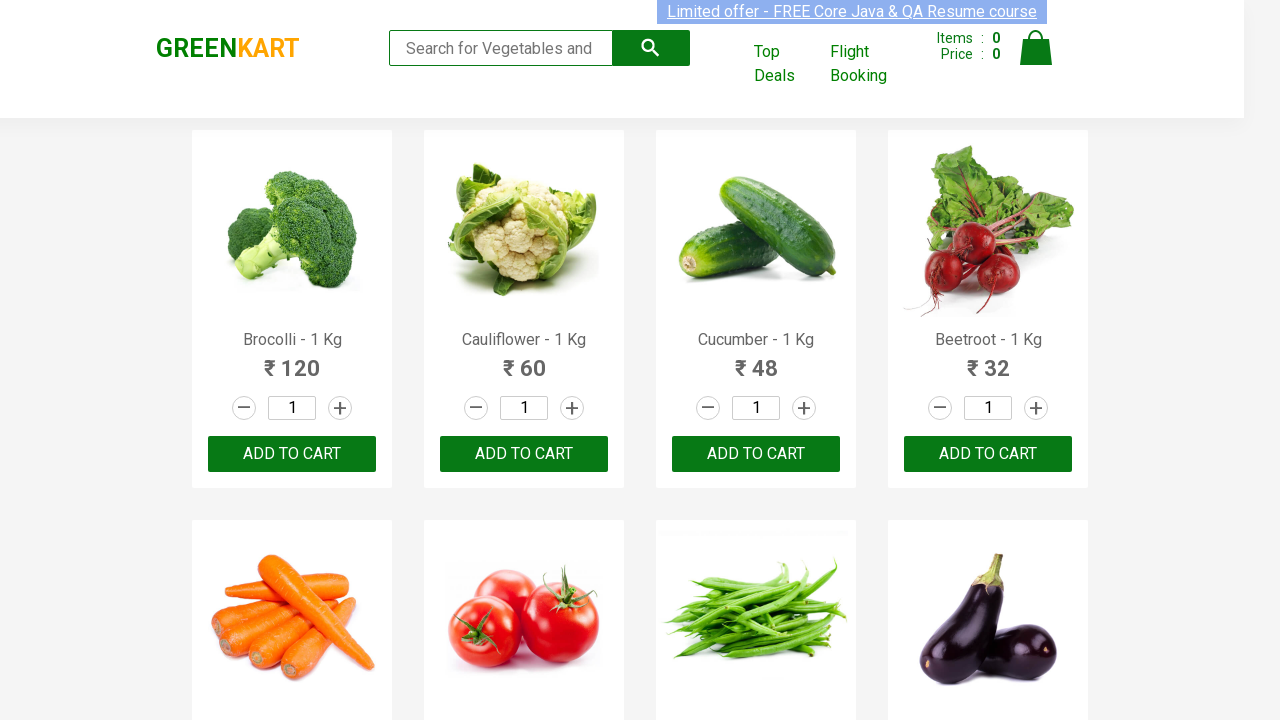

Waited for product names to load on e-commerce page
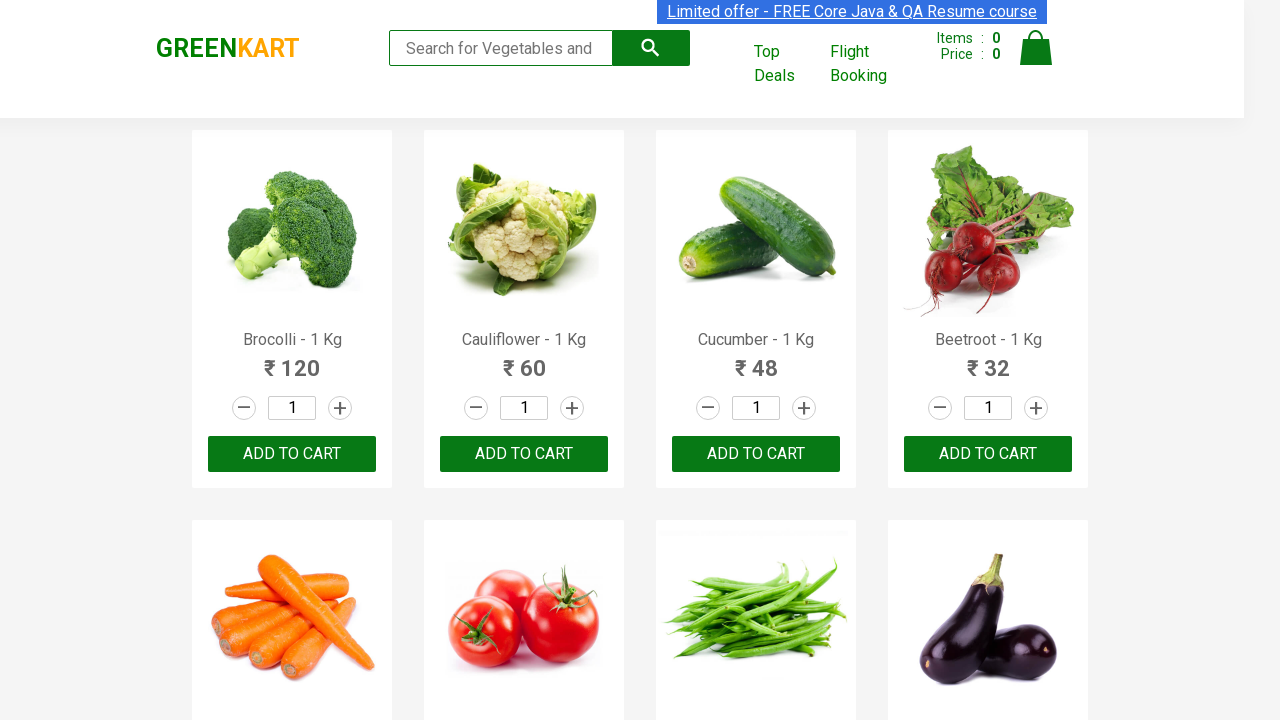

Retrieved all product elements from page
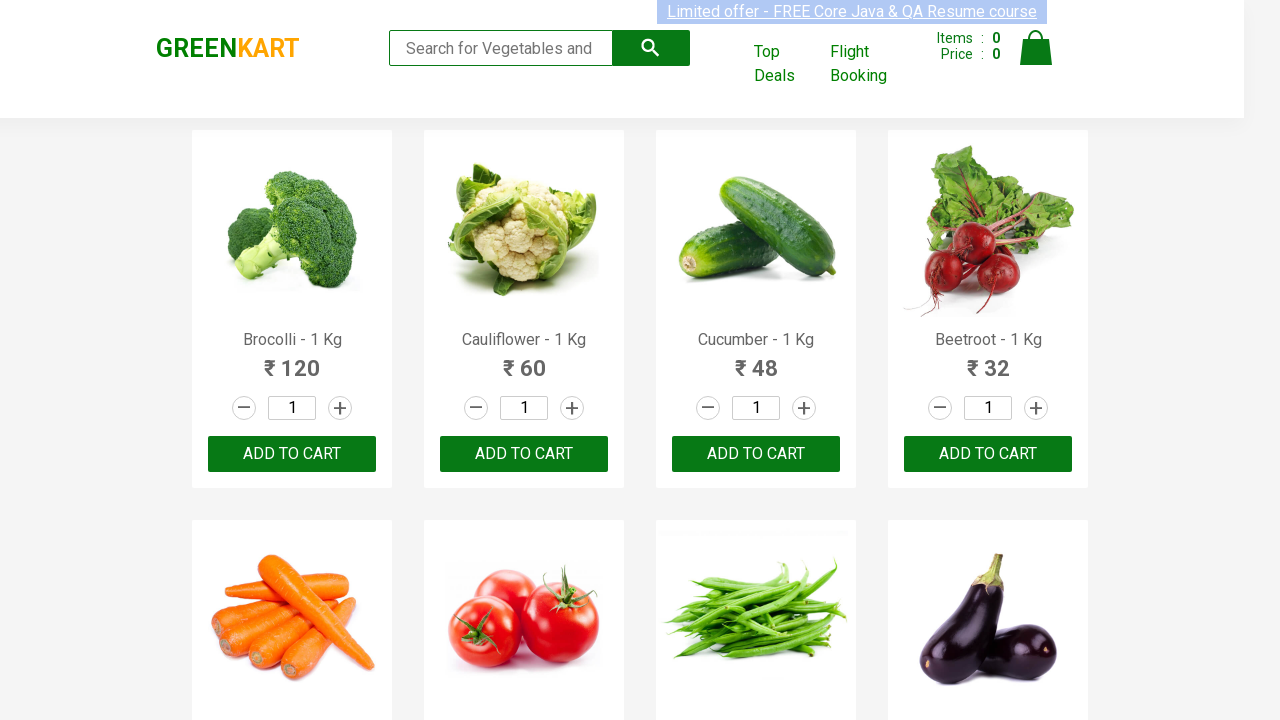

Added 'Brocolli' to cart at (292, 454) on xpath=//div[@class='product-action']/button >> nth=0
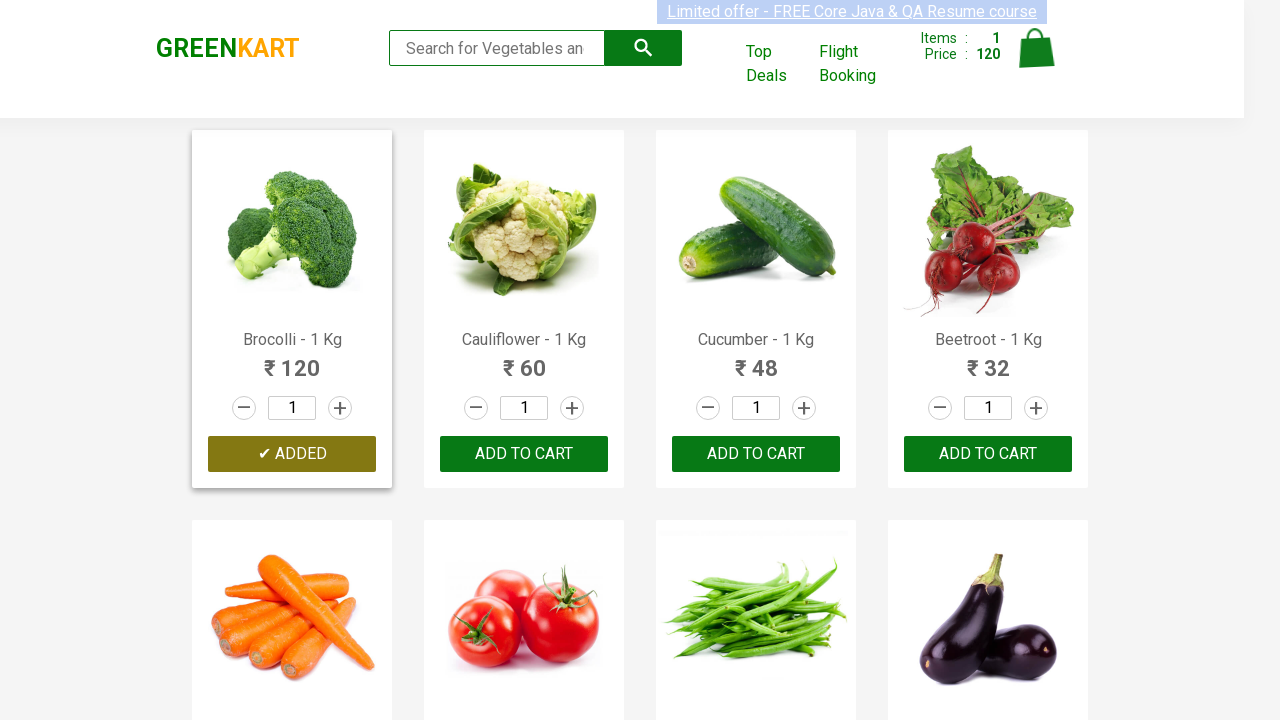

Added 'Cucumber' to cart at (756, 454) on xpath=//div[@class='product-action']/button >> nth=2
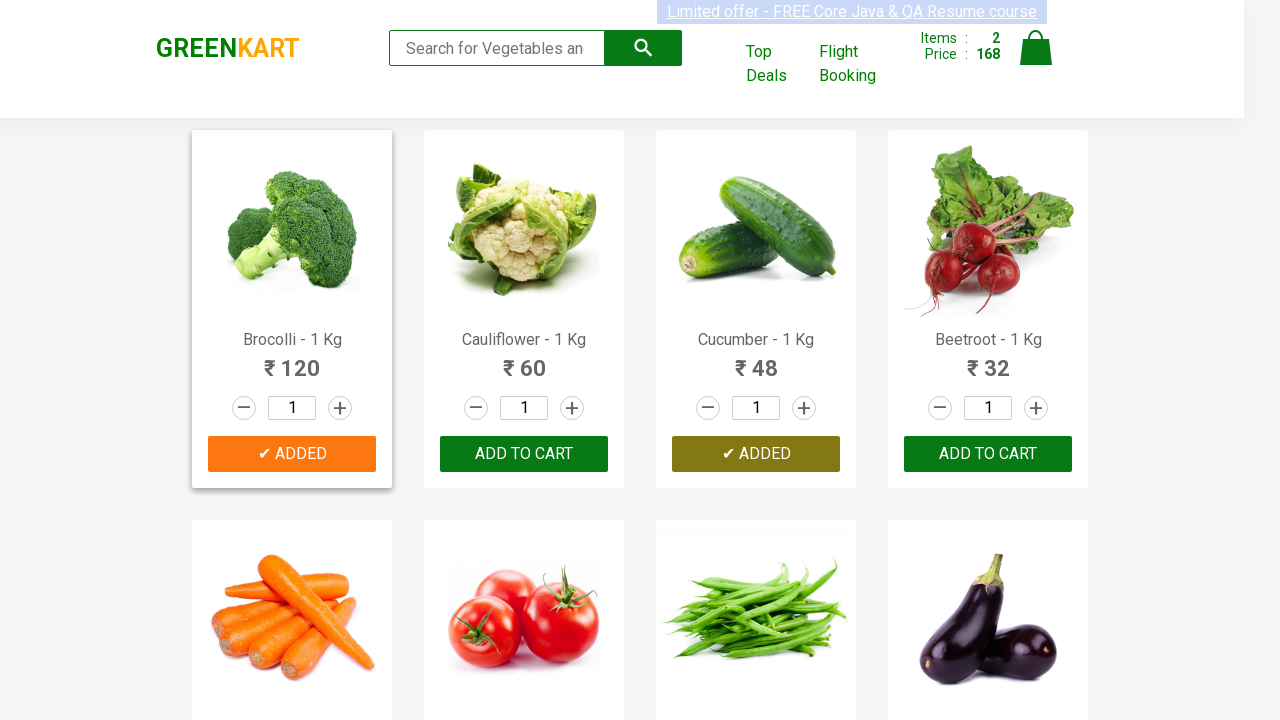

Added 'Beetroot' to cart at (988, 454) on xpath=//div[@class='product-action']/button >> nth=3
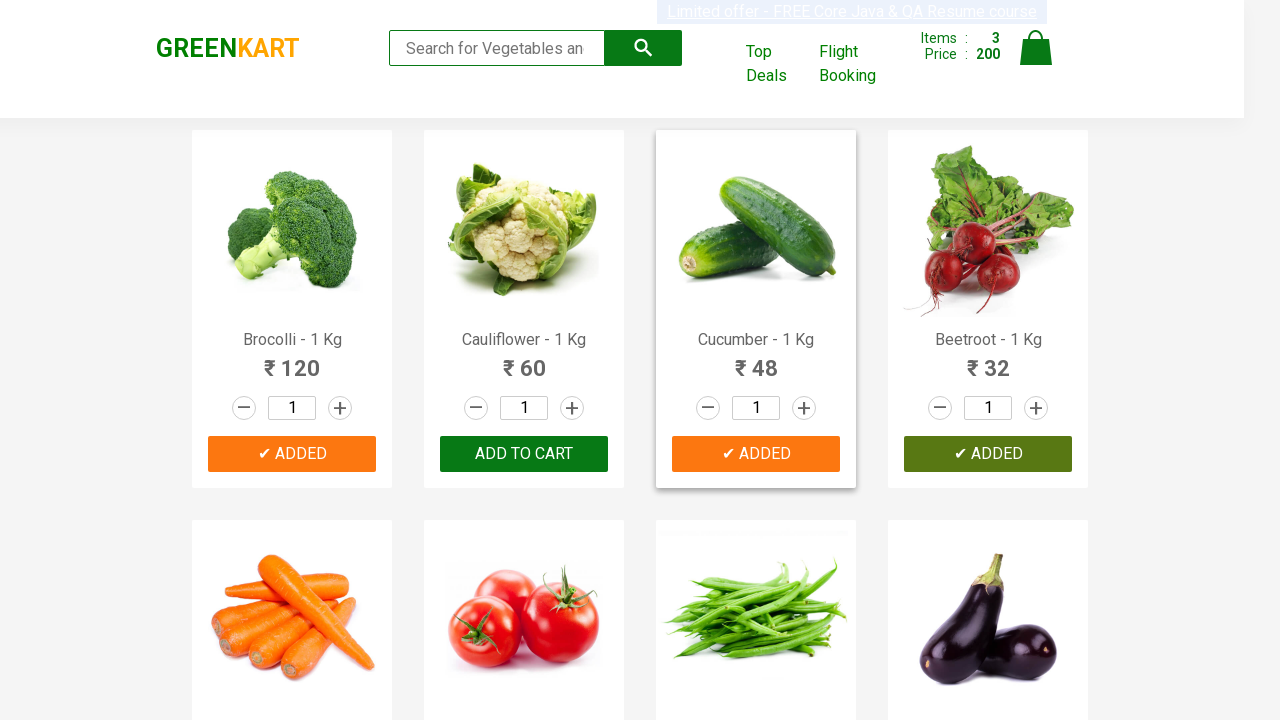

Clicked on cart icon to view cart at (1036, 48) on img[alt='Cart']
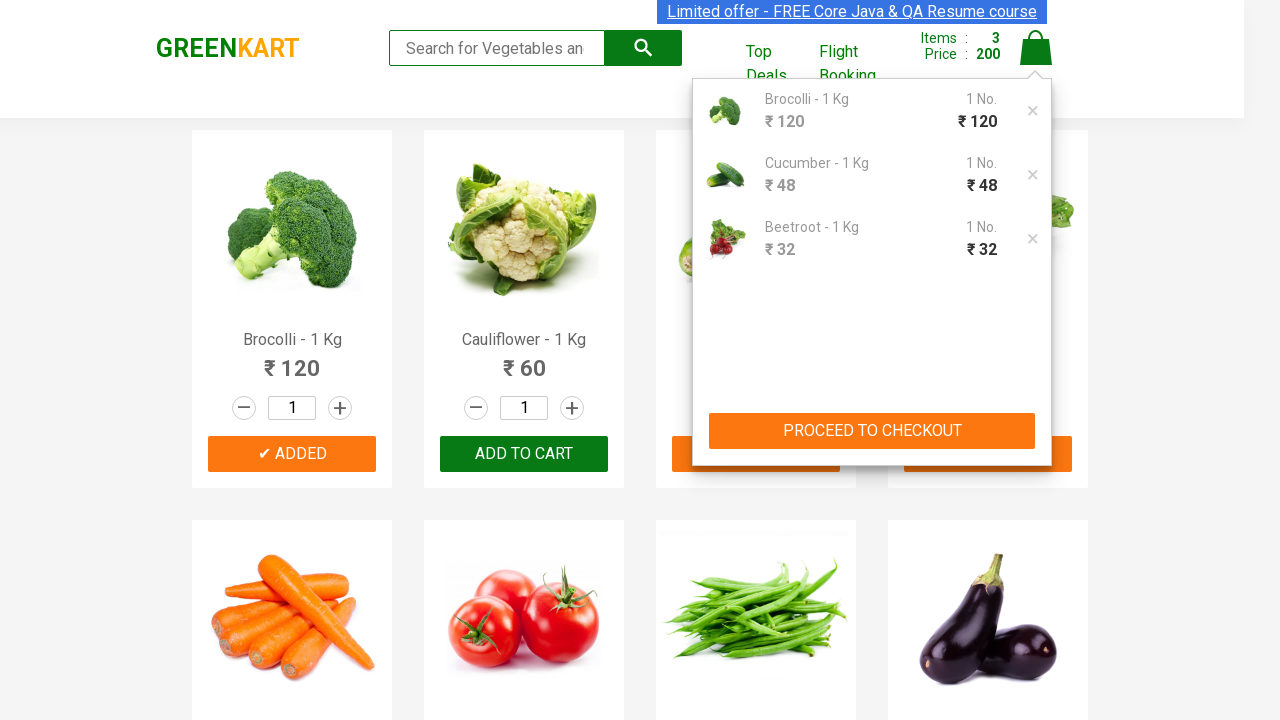

Clicked 'PROCEED TO CHECKOUT' button at (872, 431) on xpath=//button[contains(text(),'PROCEED TO CHECKOUT')]
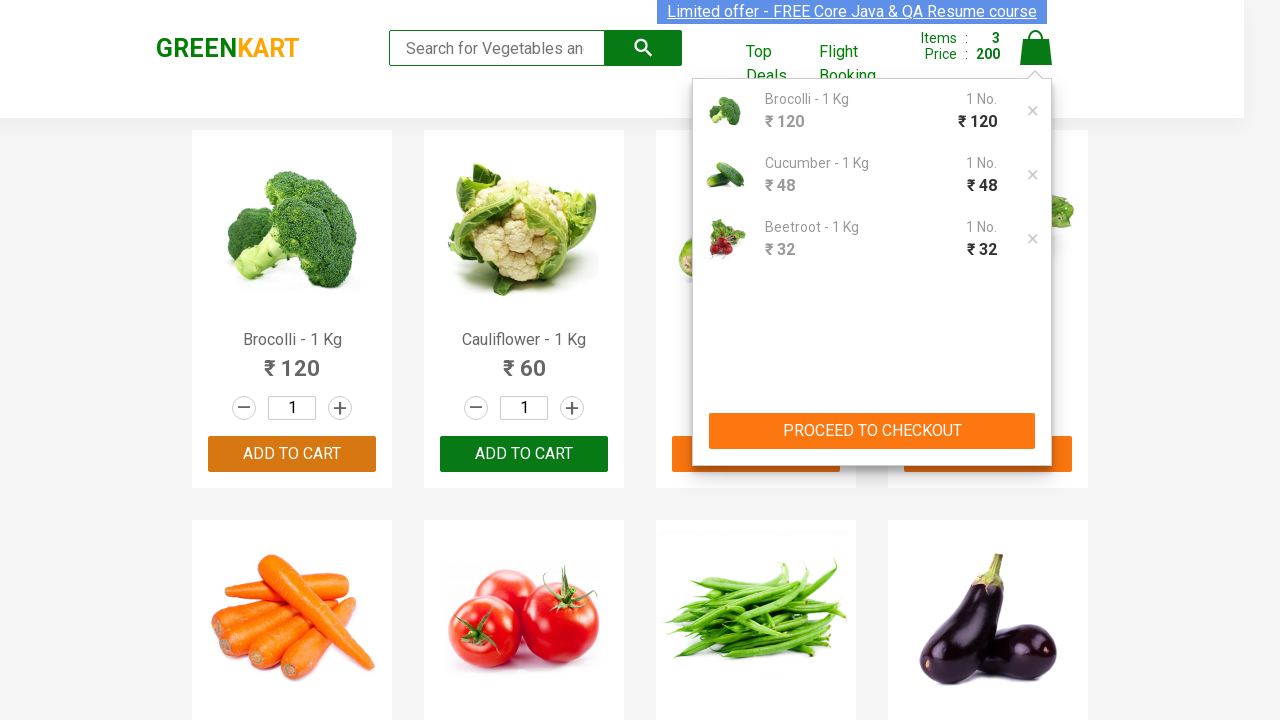

Promo code input field became visible on checkout page
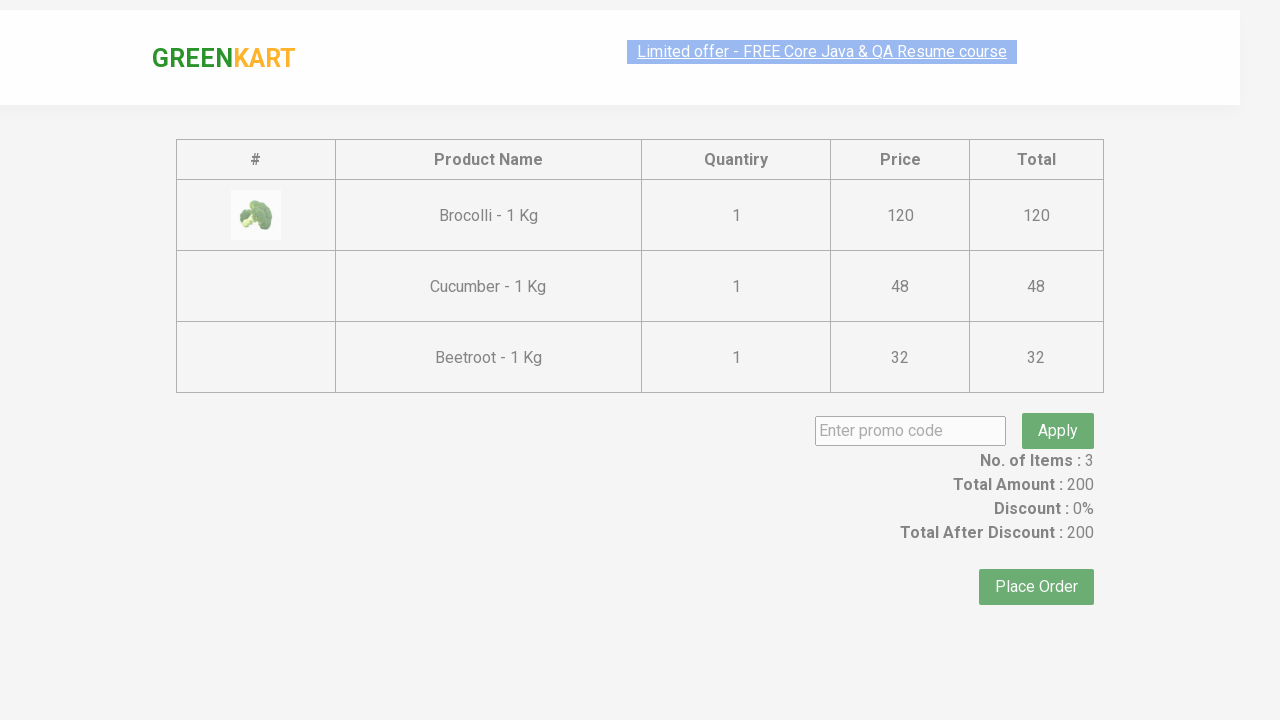

Entered promo code 'rahulshettyacademy' on input.promoCode
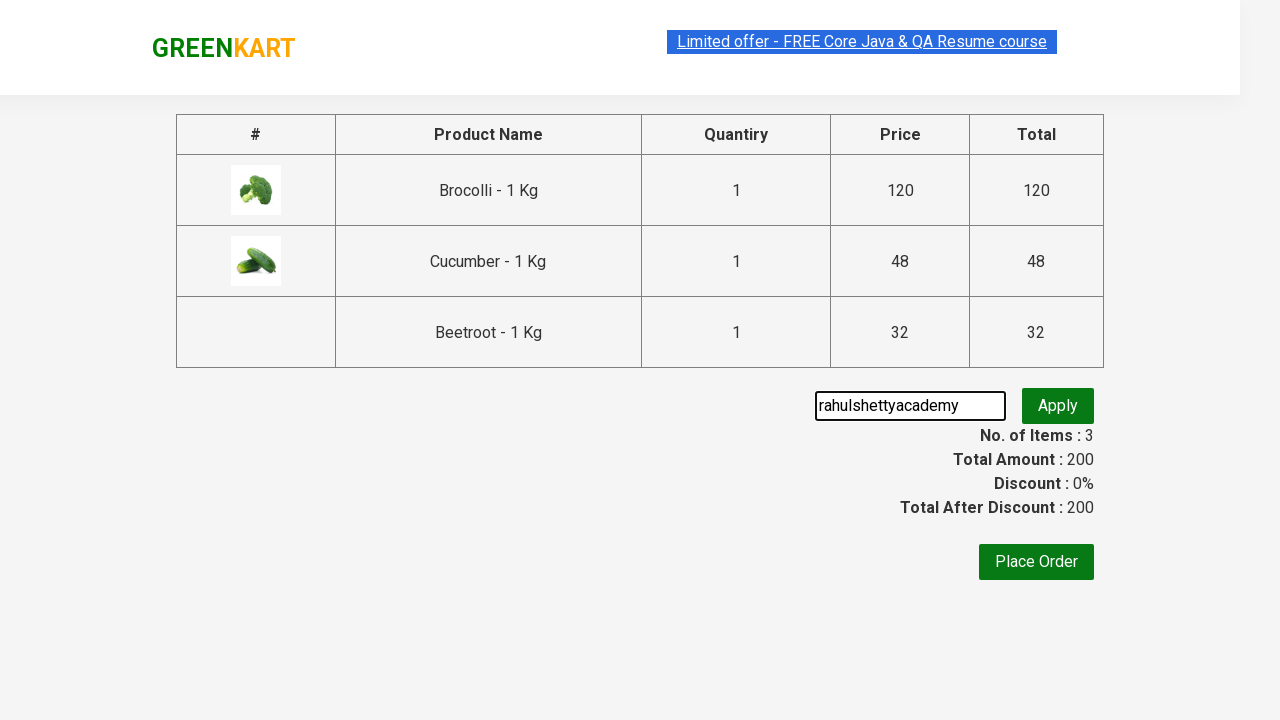

Clicked 'Apply' button to apply promo code at (1058, 406) on button.promoBtn
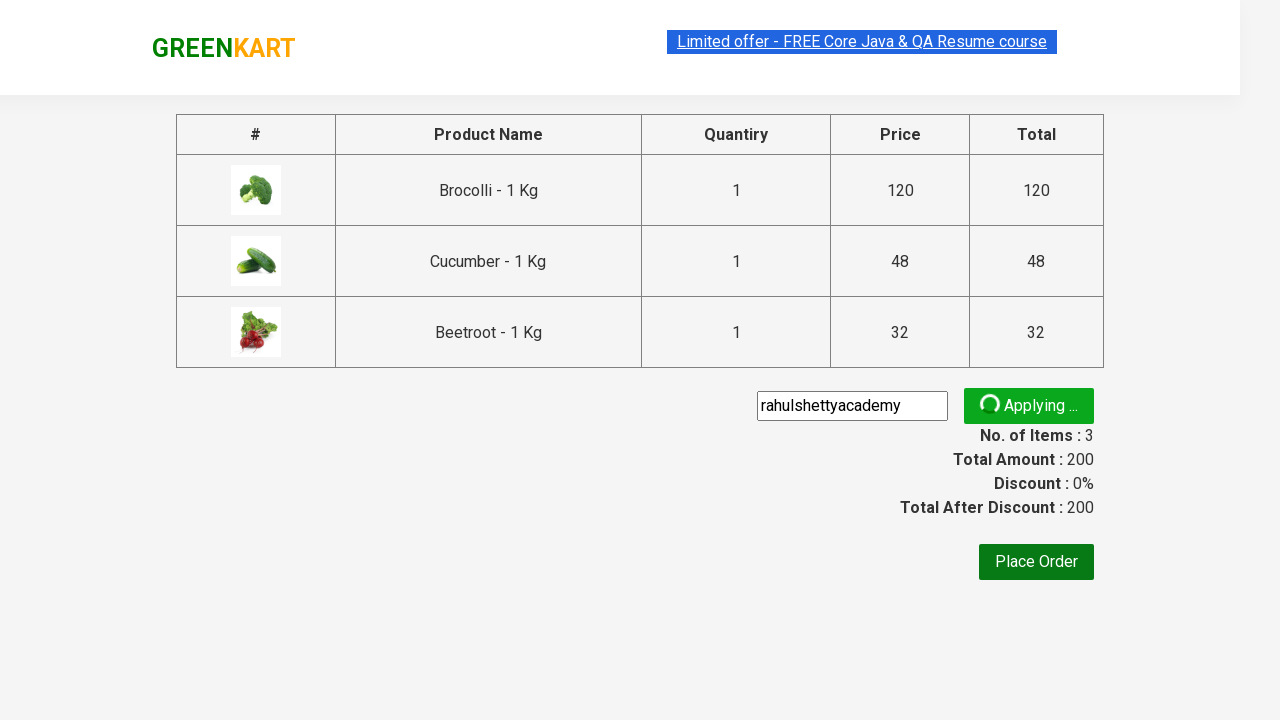

Promo code successfully applied - promo info message displayed
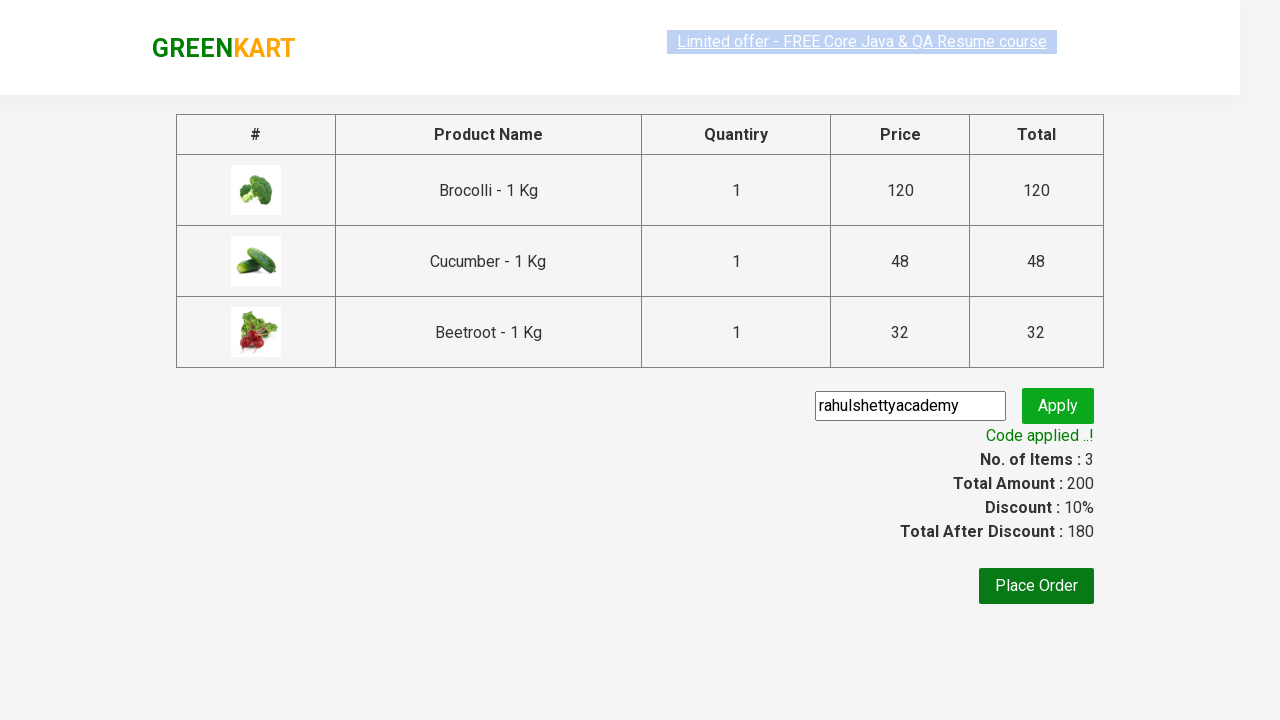

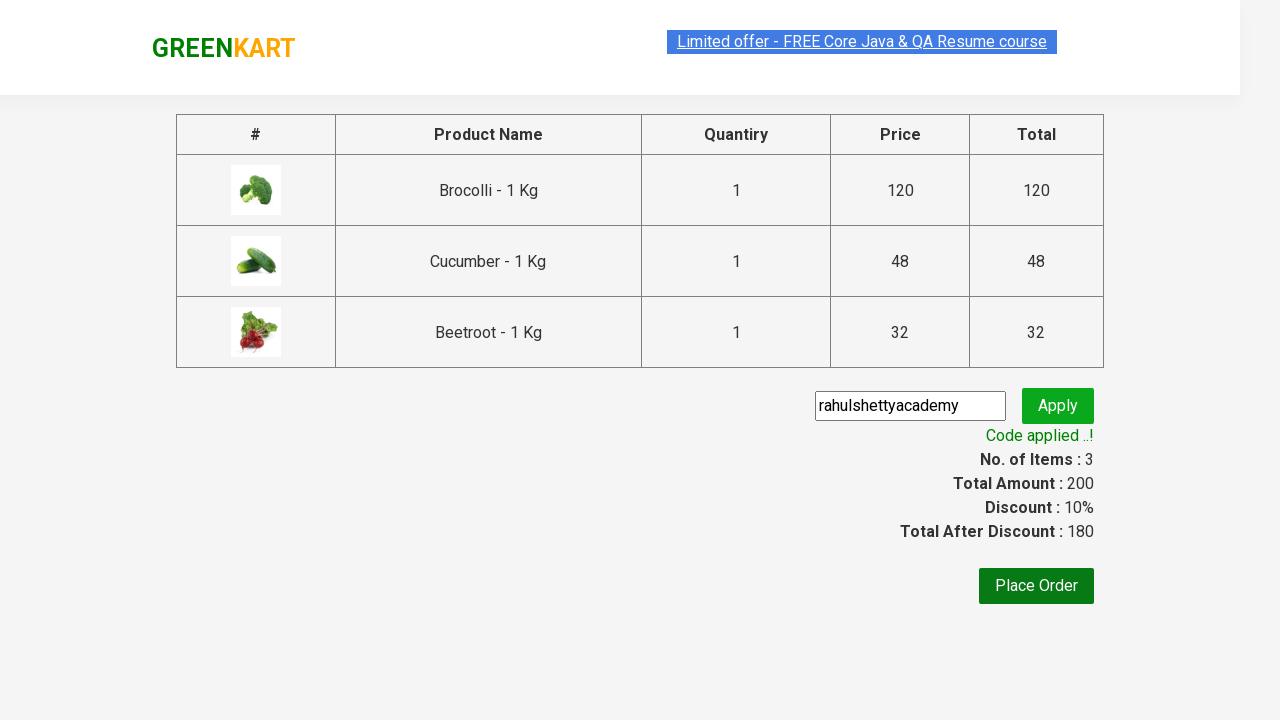